Fills out a practice form by entering first name, last name, and email using keyboard navigation between fields

Starting URL: https://demoqa.com/automation-practice-form

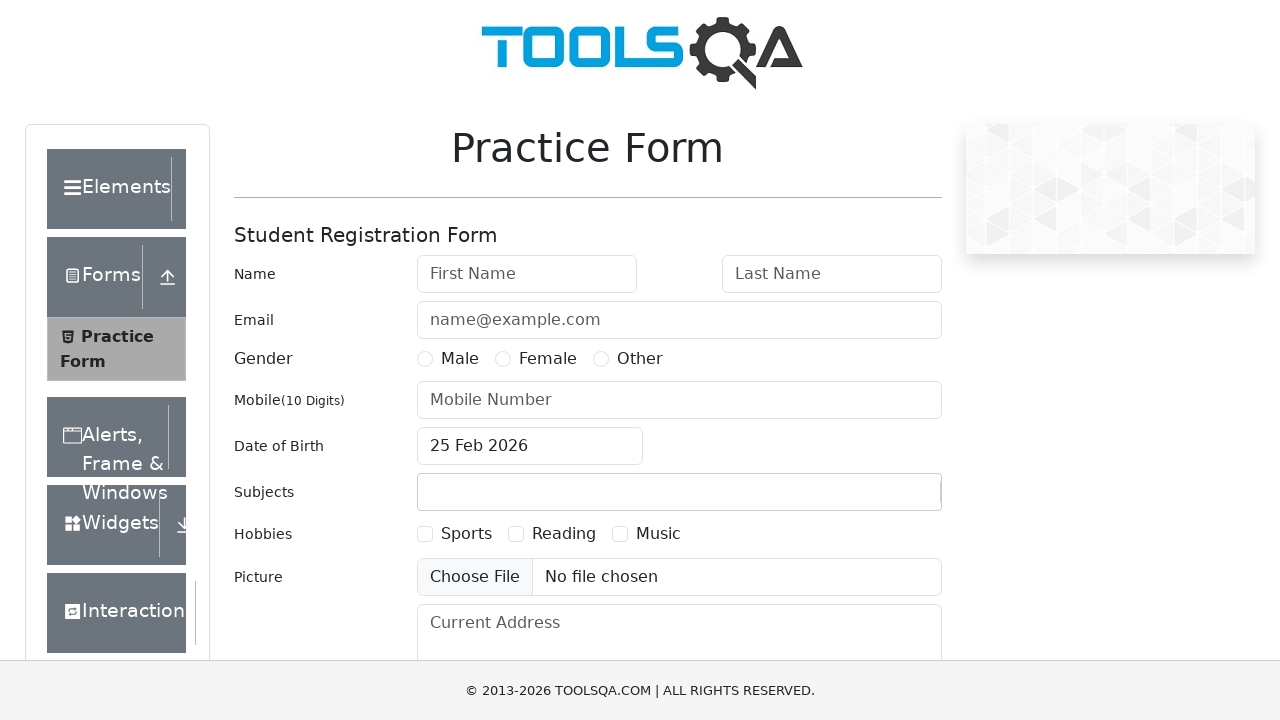

Filled first name field with 'Akash' on #firstName
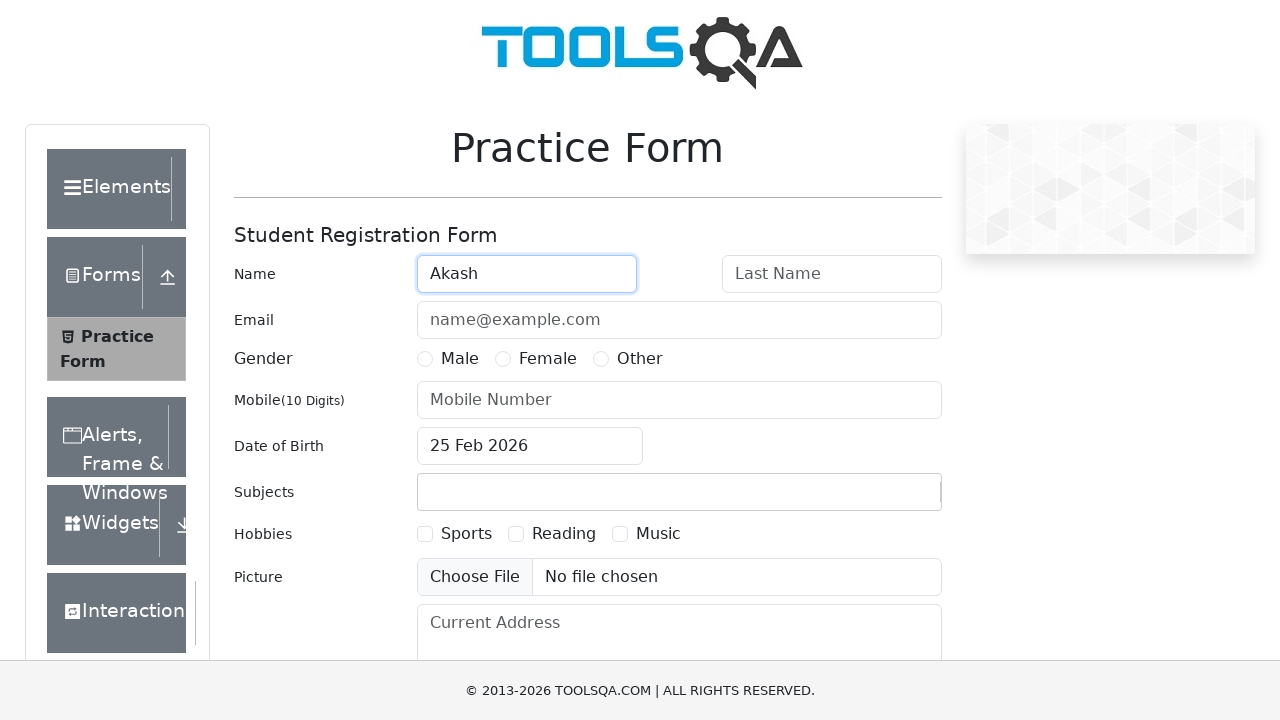

Pressed Tab to navigate from first name to last name field on #firstName
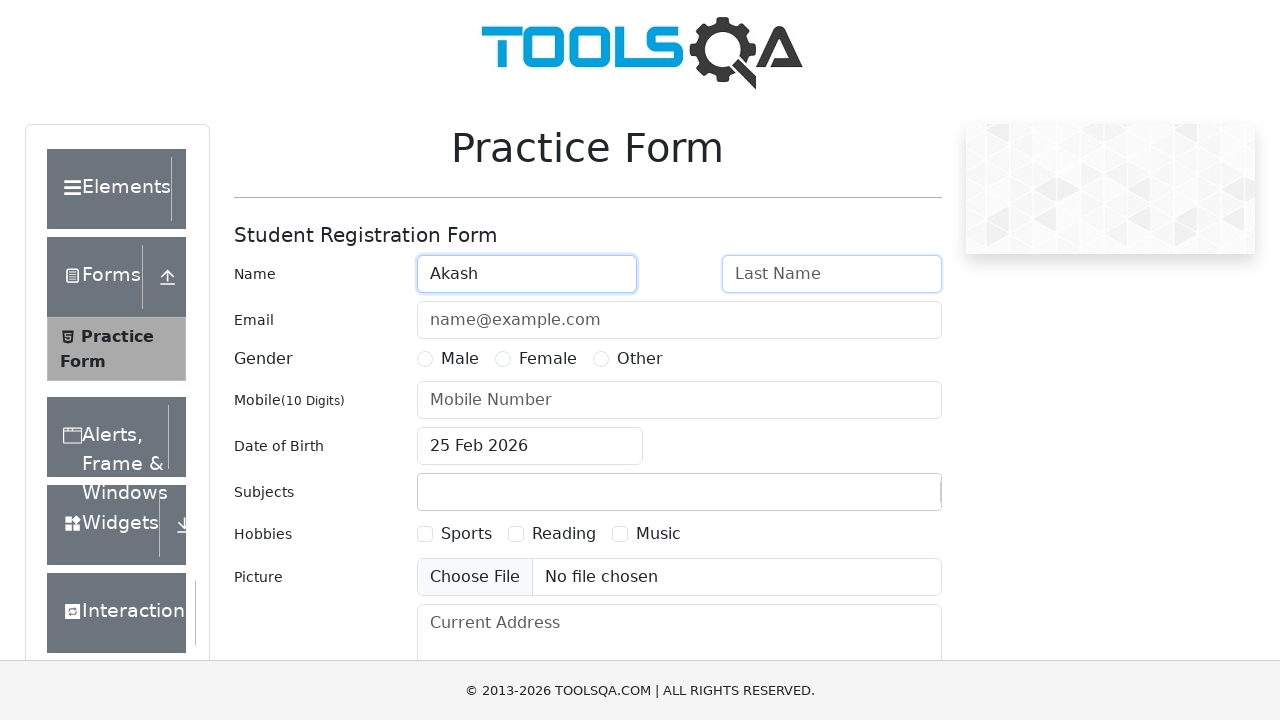

Filled last name field with 'Suryawanshi' on #lastName
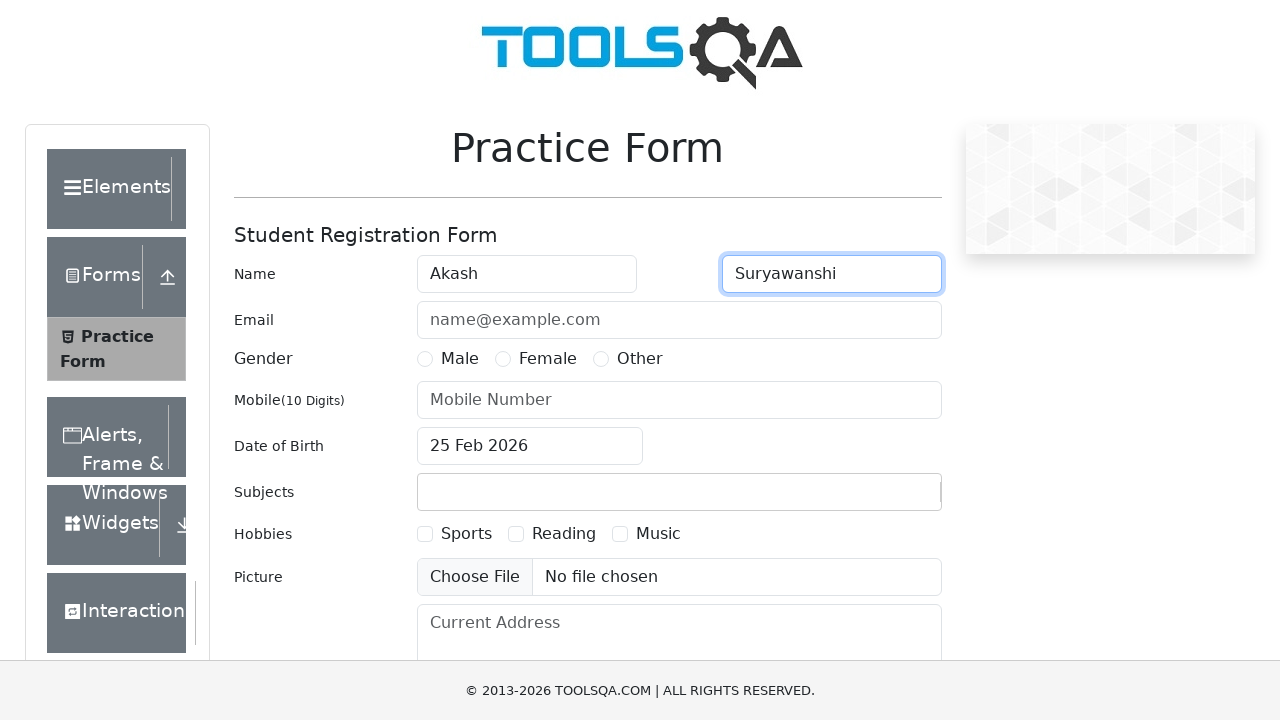

Pressed Tab to navigate from last name to email field on #lastName
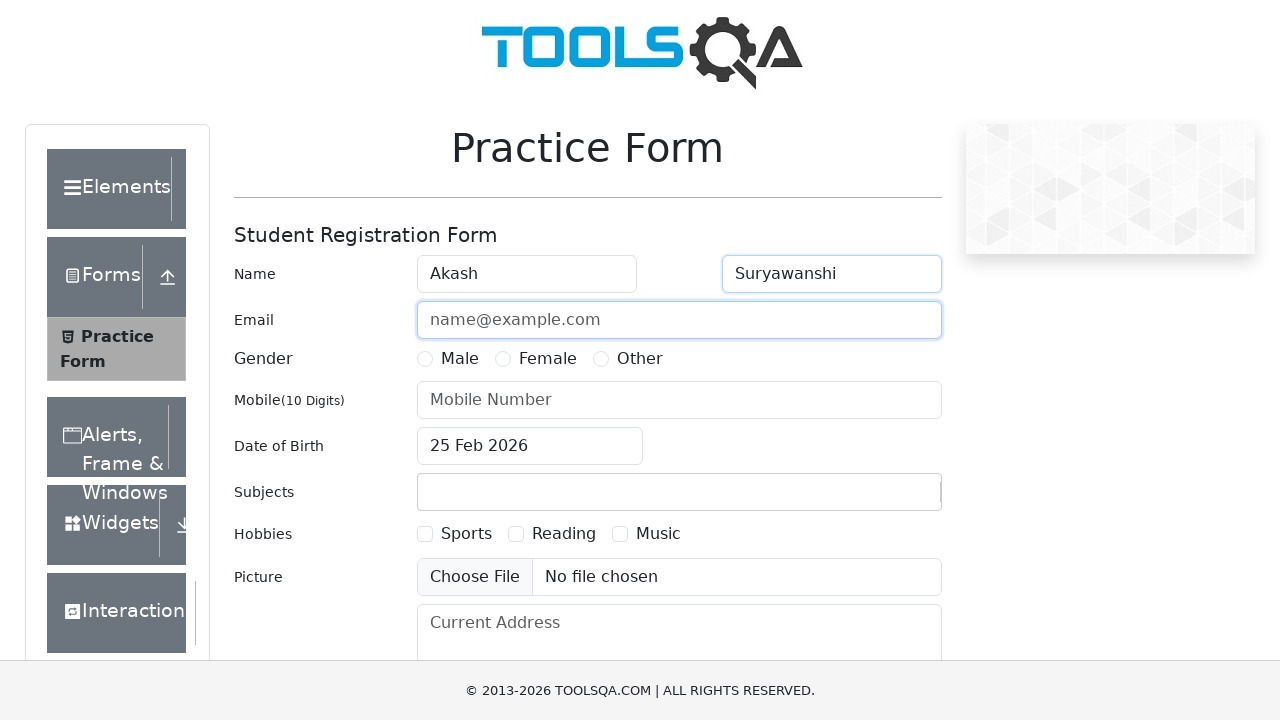

Filled email field with 'akashsury@gmail.com' on #userEmail
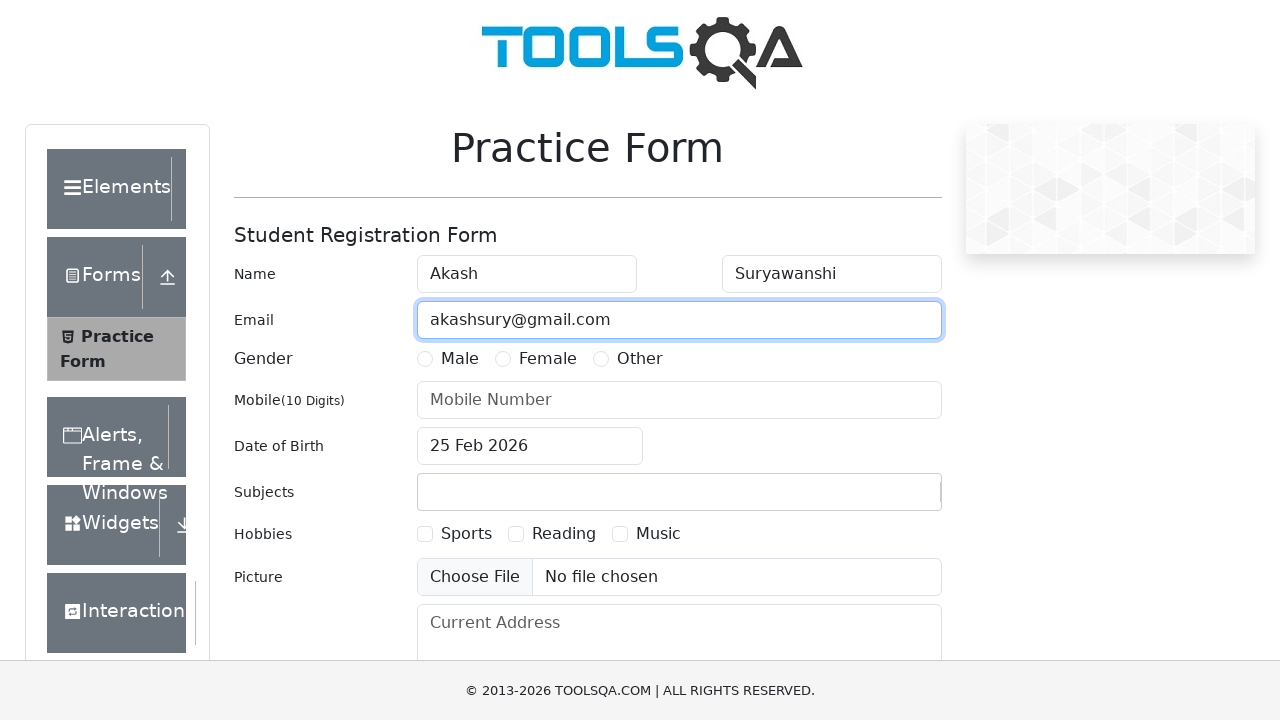

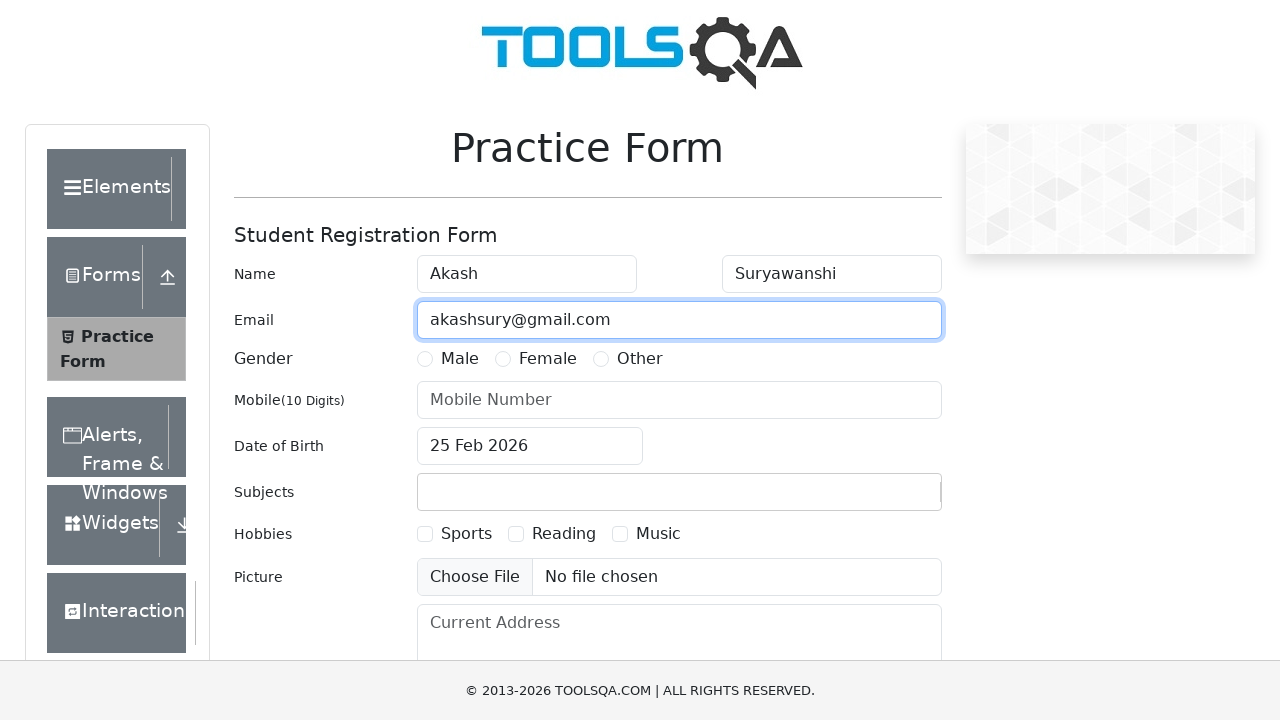